Tests browser navigation capabilities by visiting two websites and using back, forward, and refresh browser controls

Starting URL: https://www.actitime.com/login-to-product

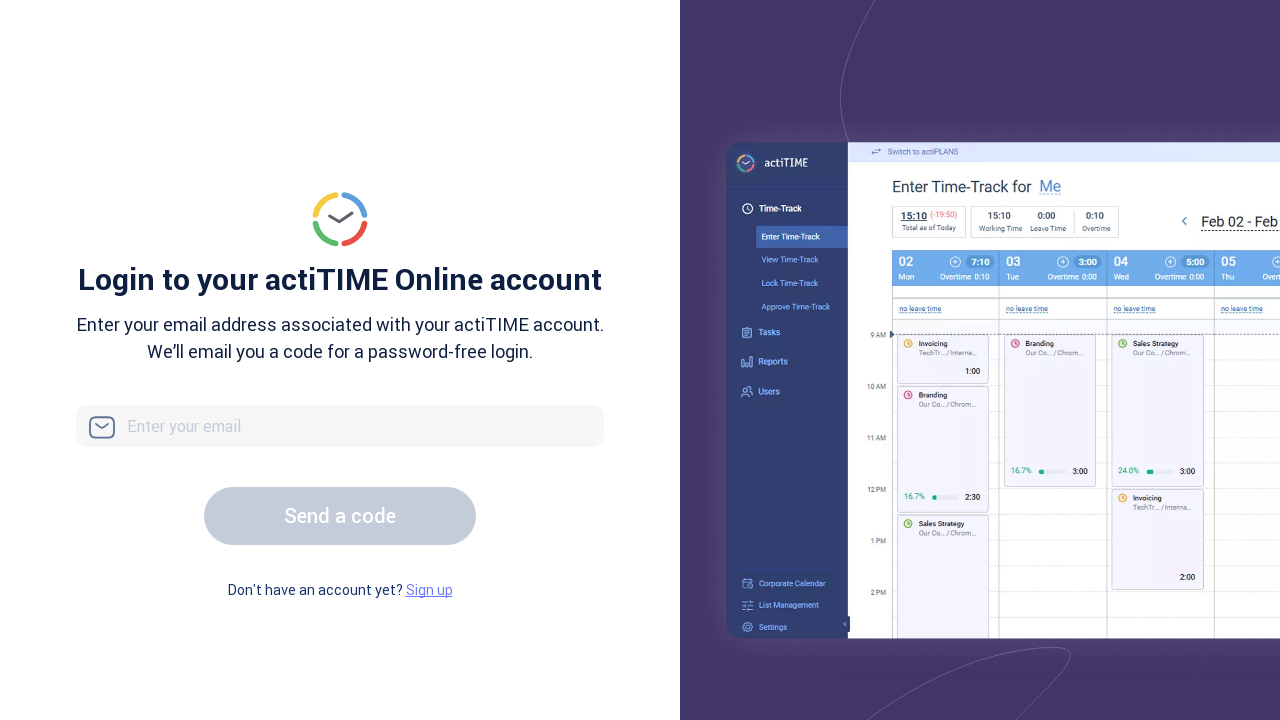

Navigated to Baeldung Java interrupted exception article
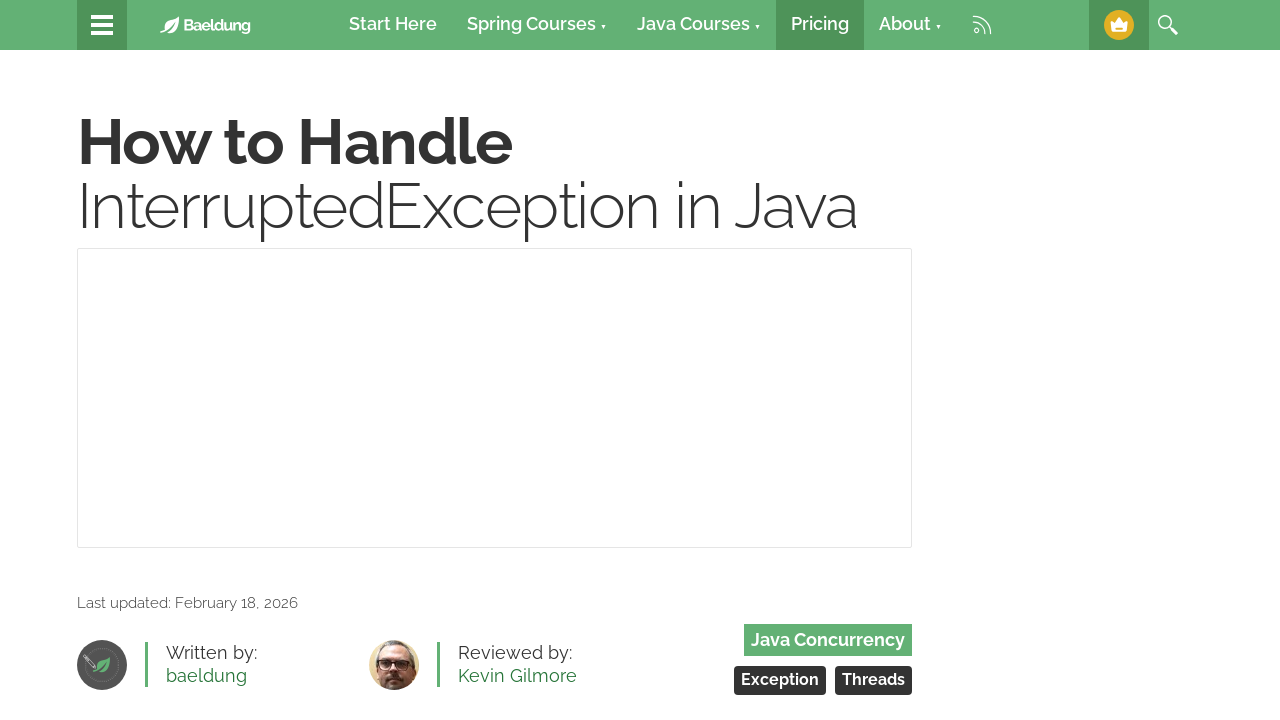

Set viewport size to 1920x1080
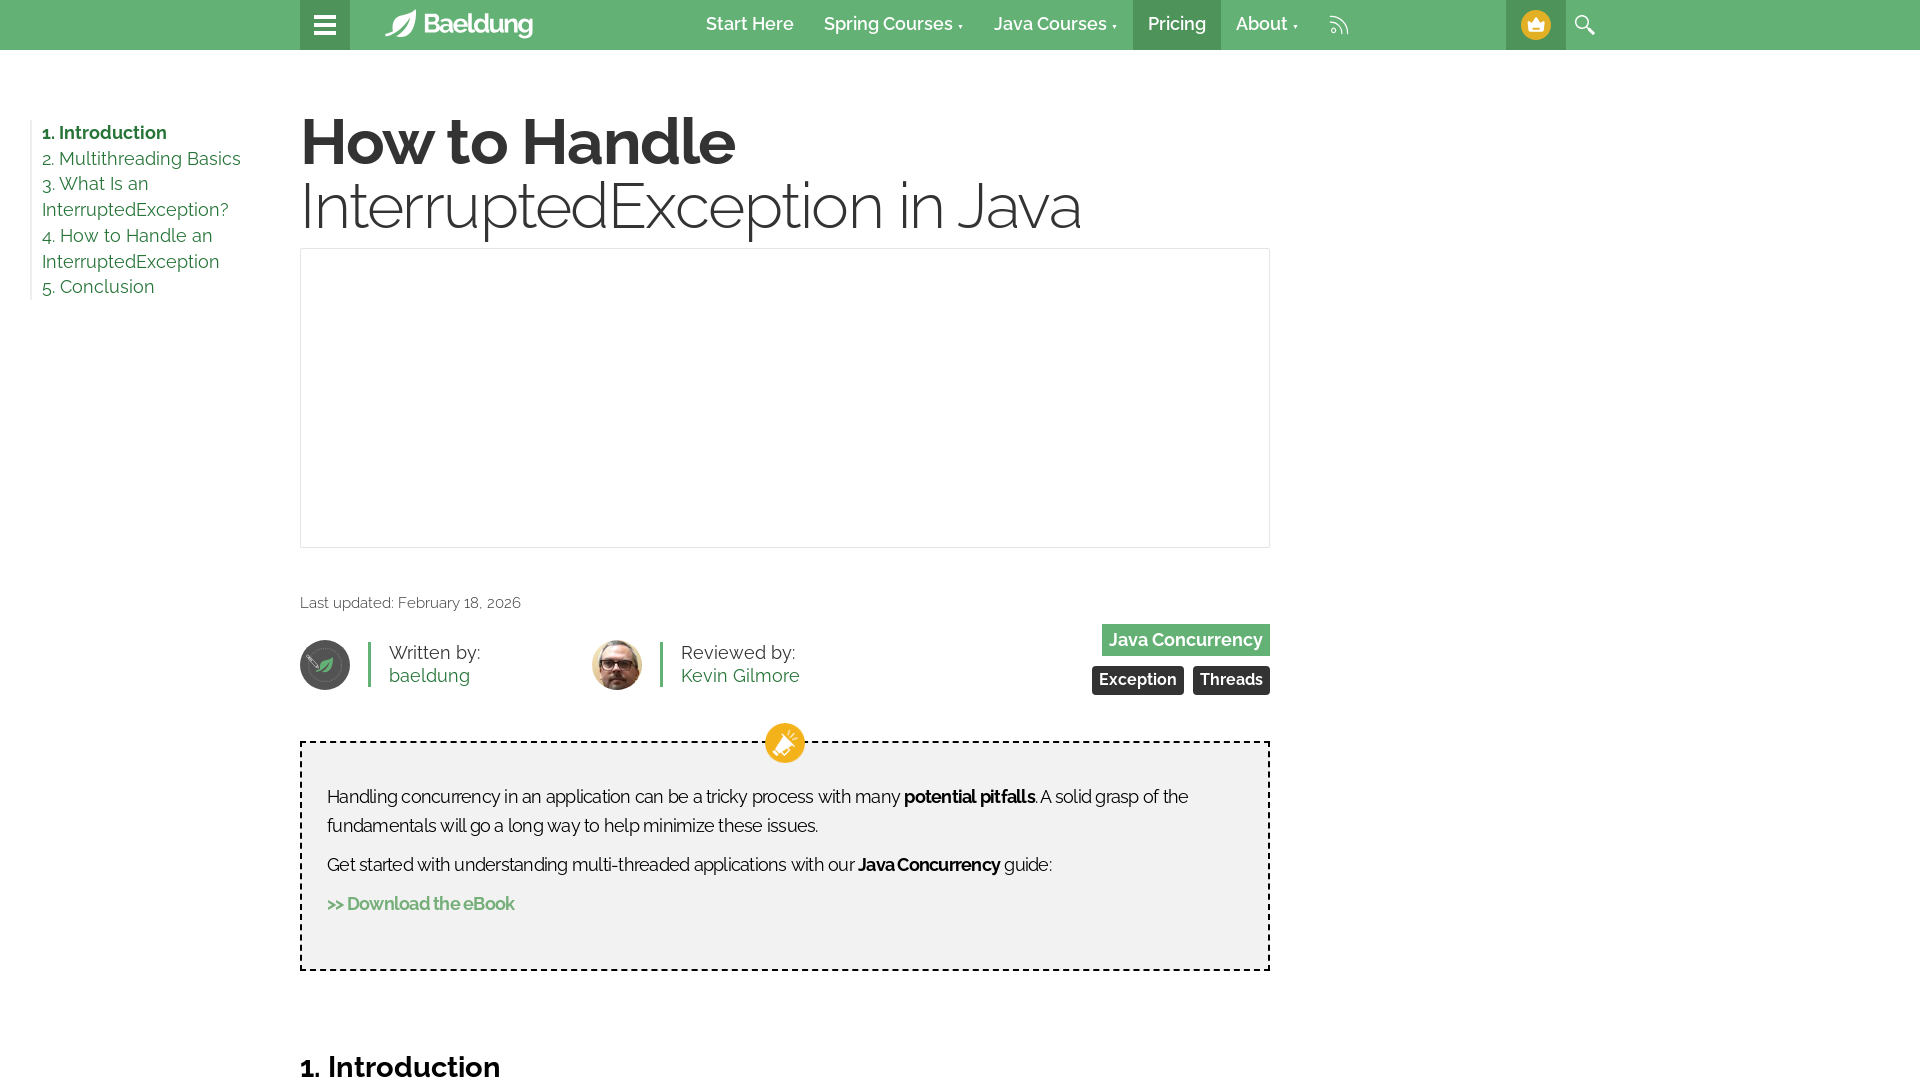

Navigated back to previous page (actitime login)
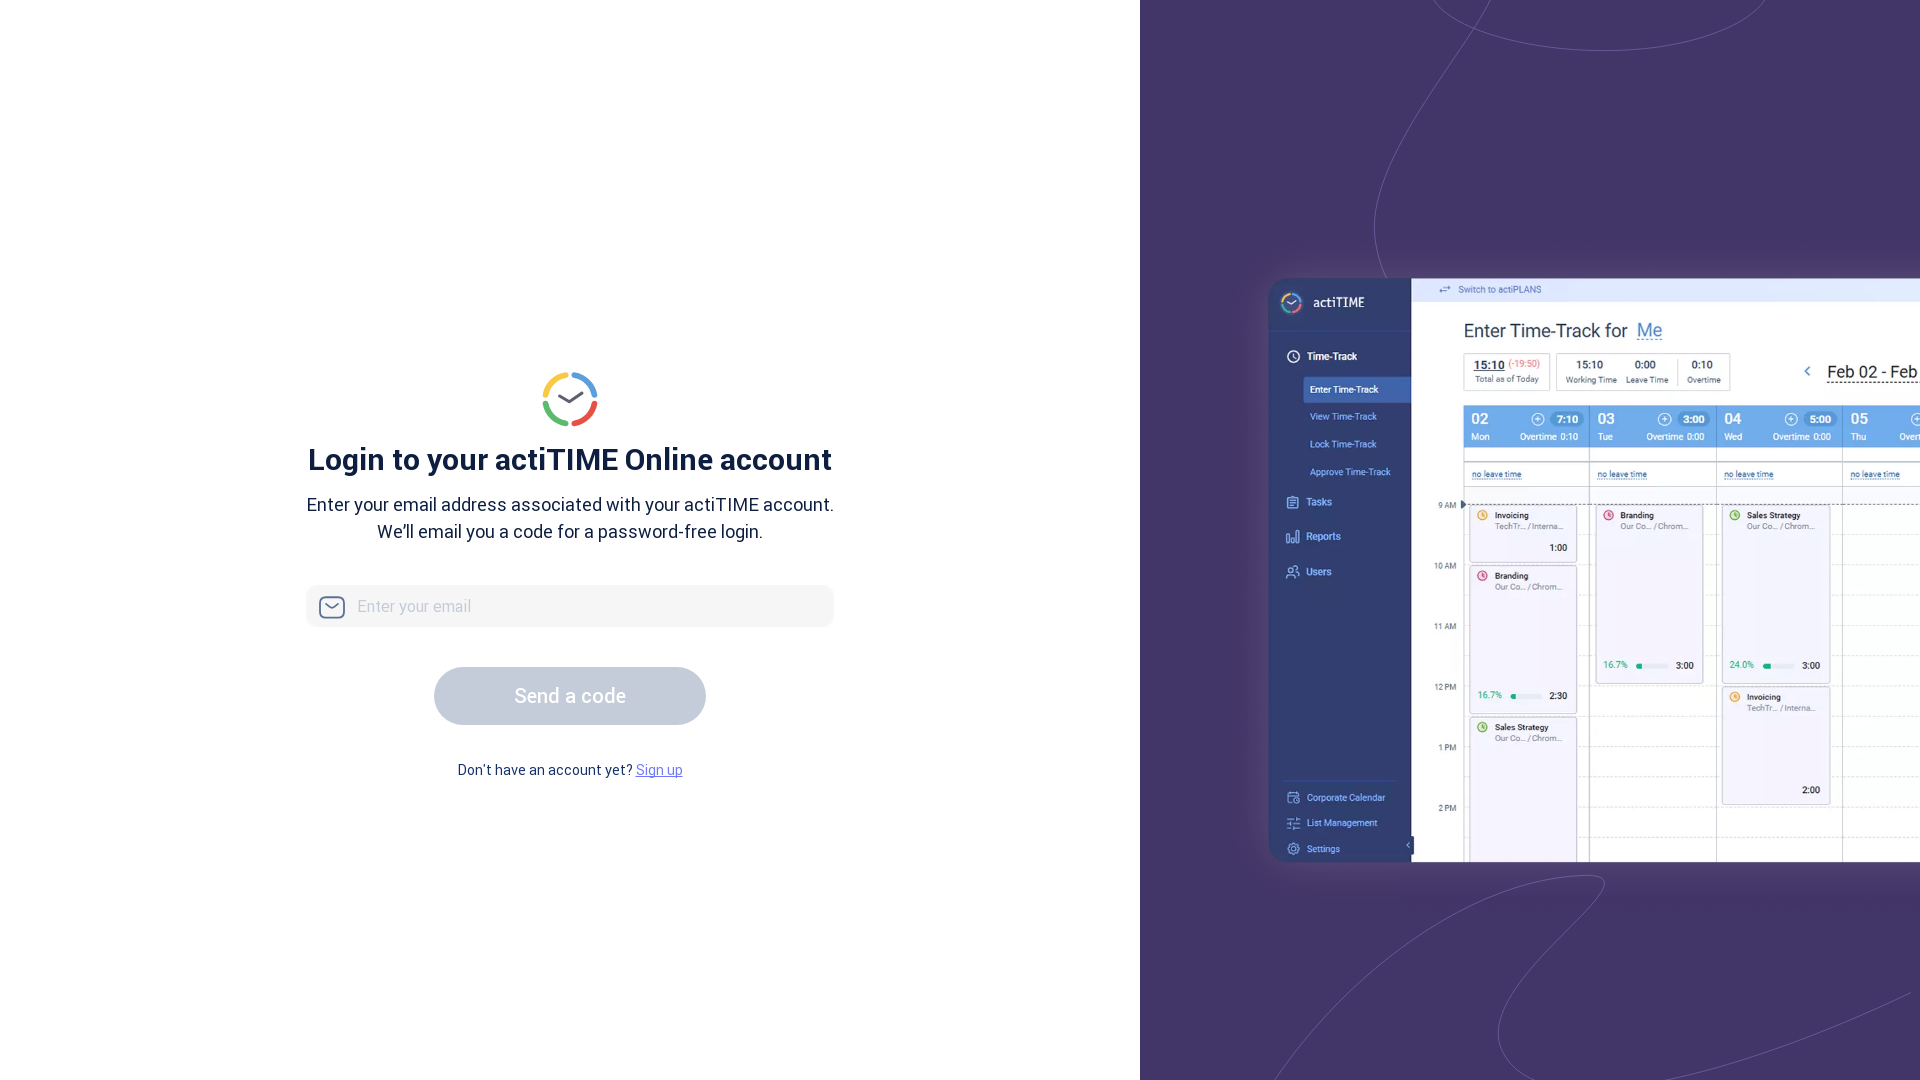

Navigated forward to Baeldung article
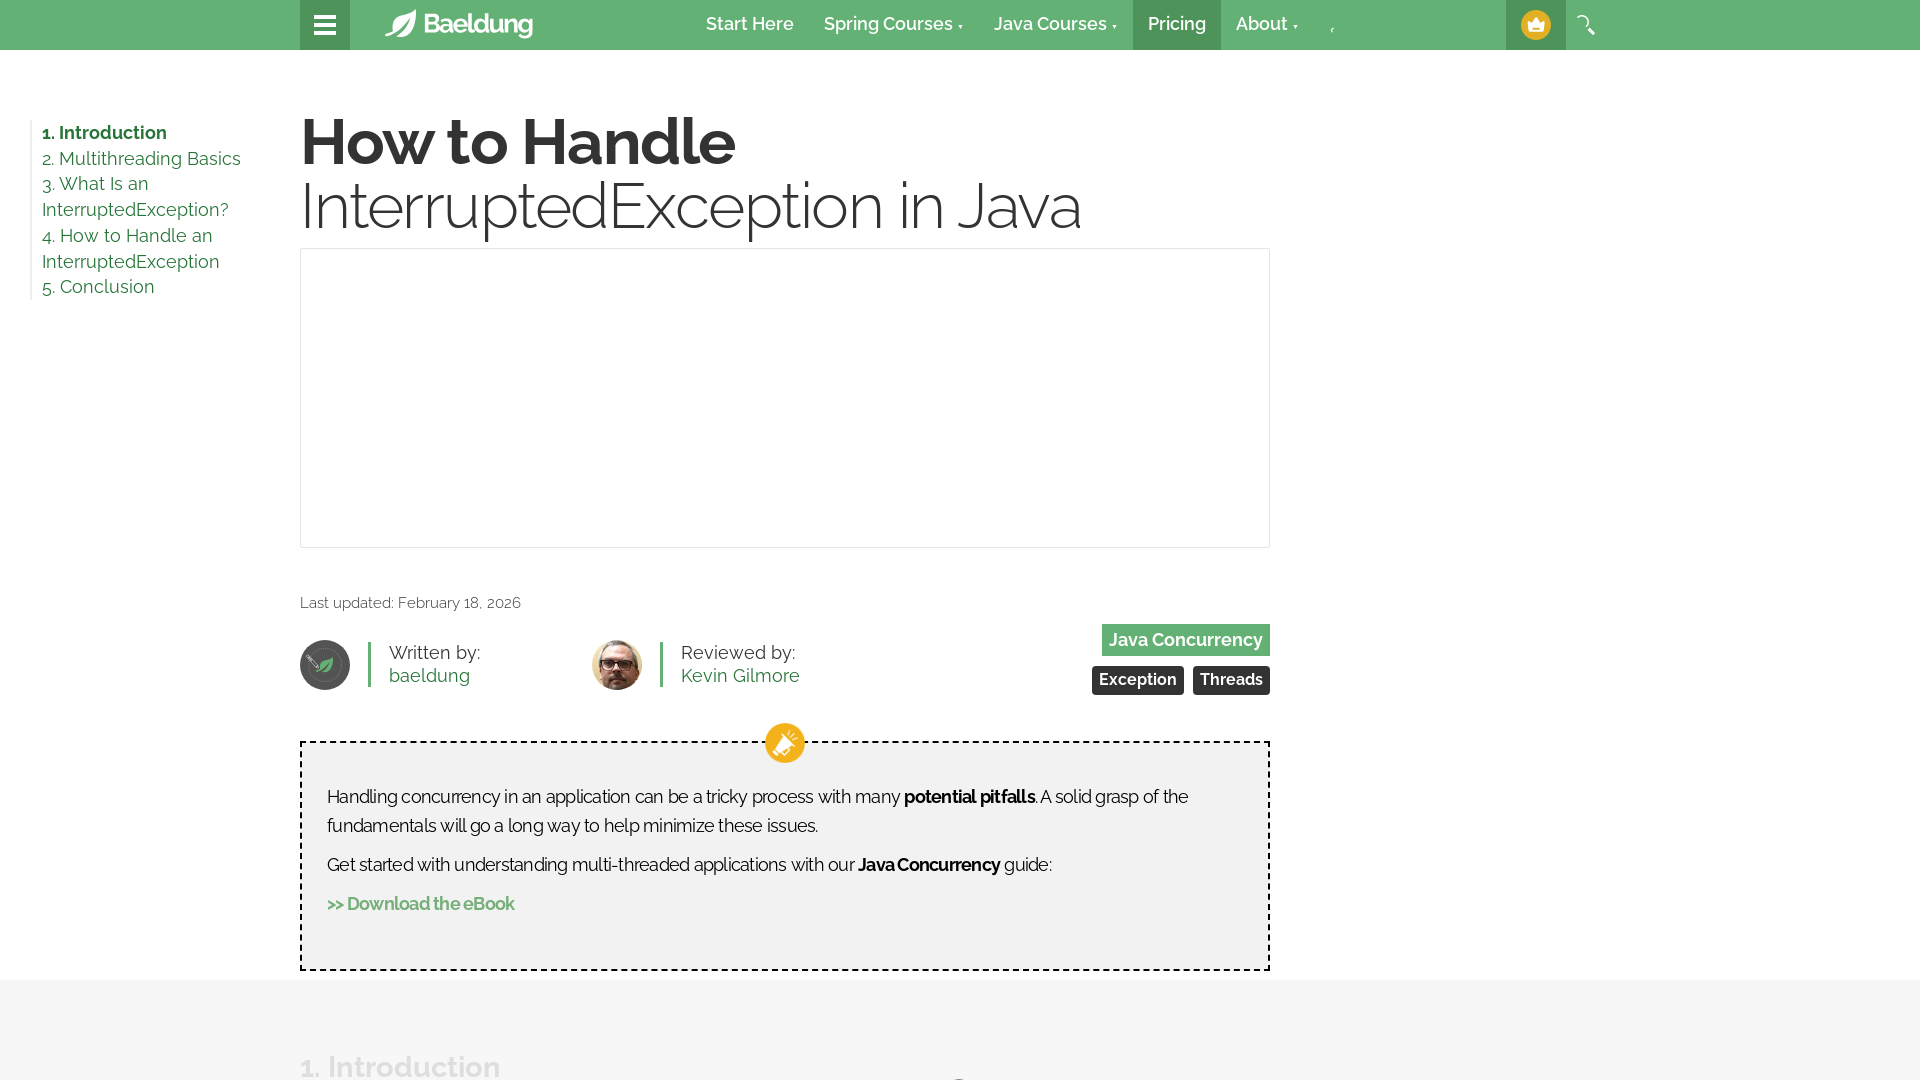

Refreshed the current page
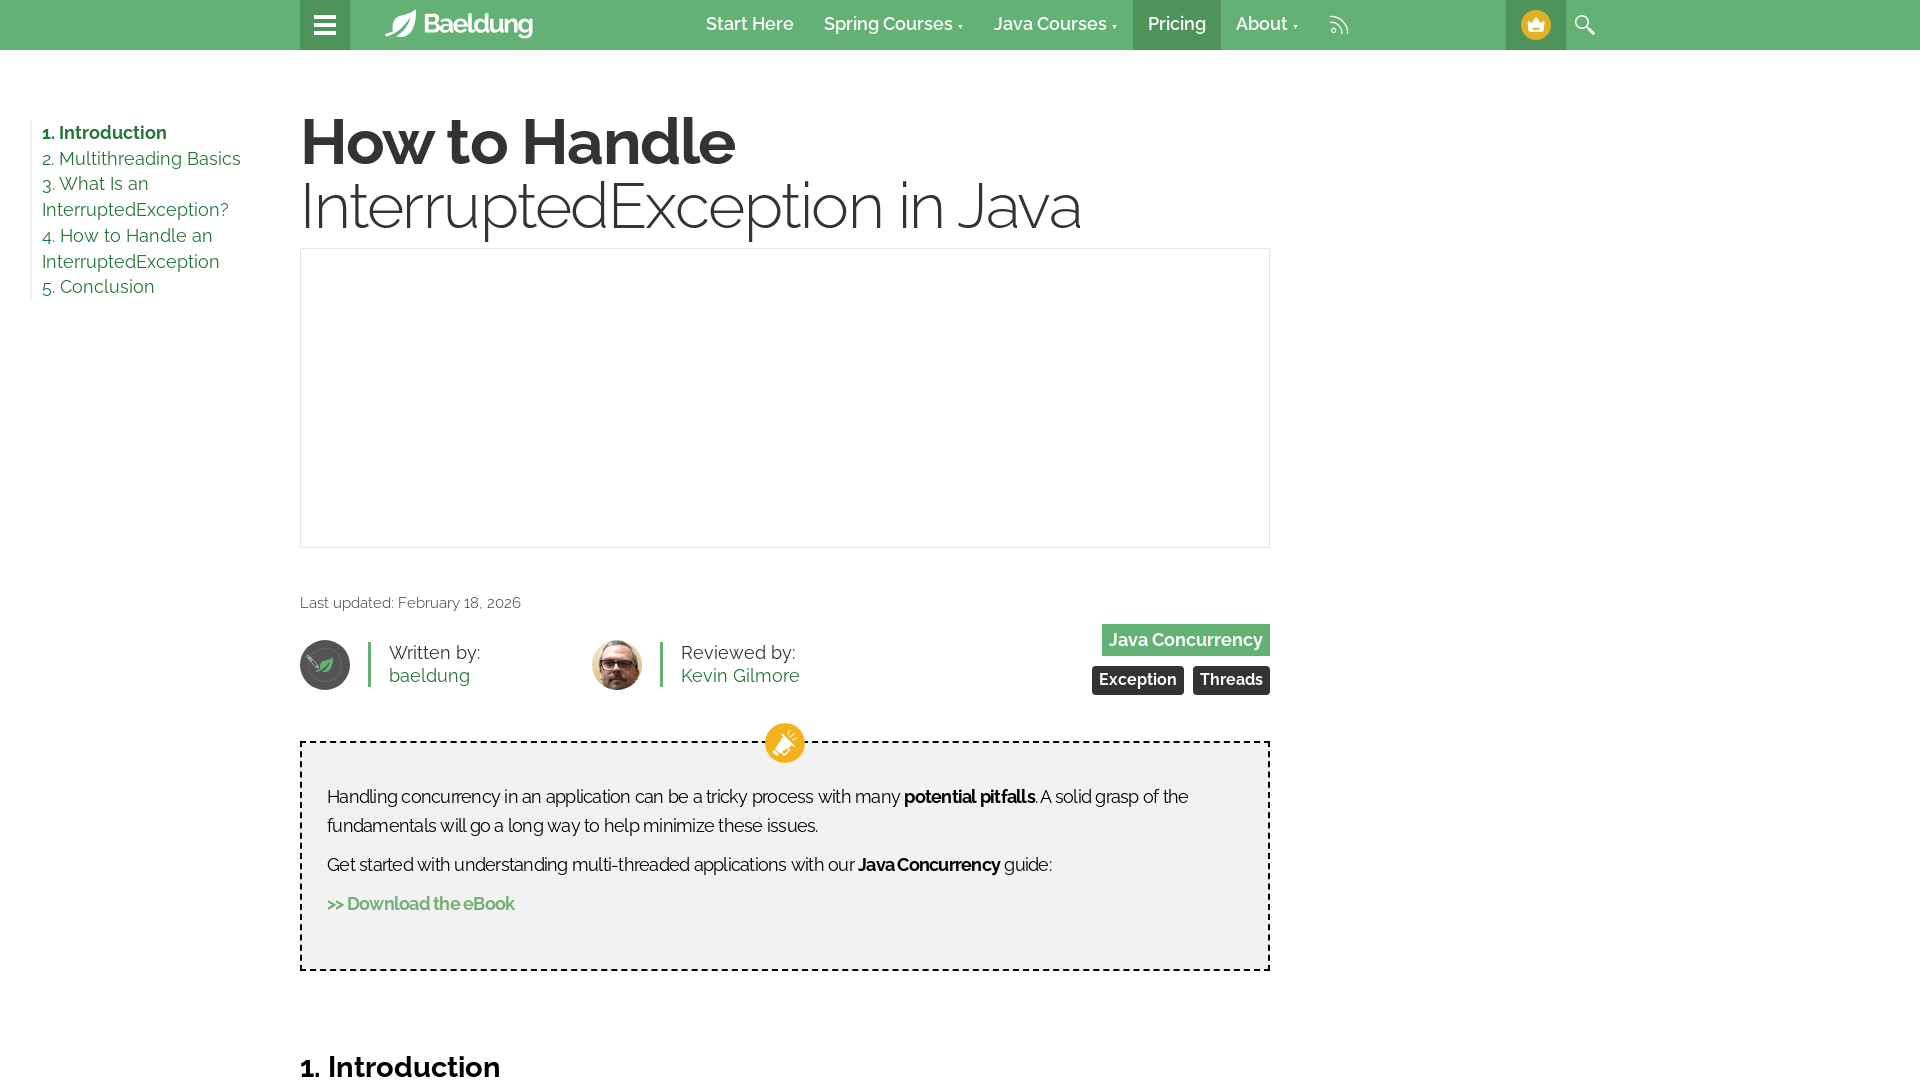

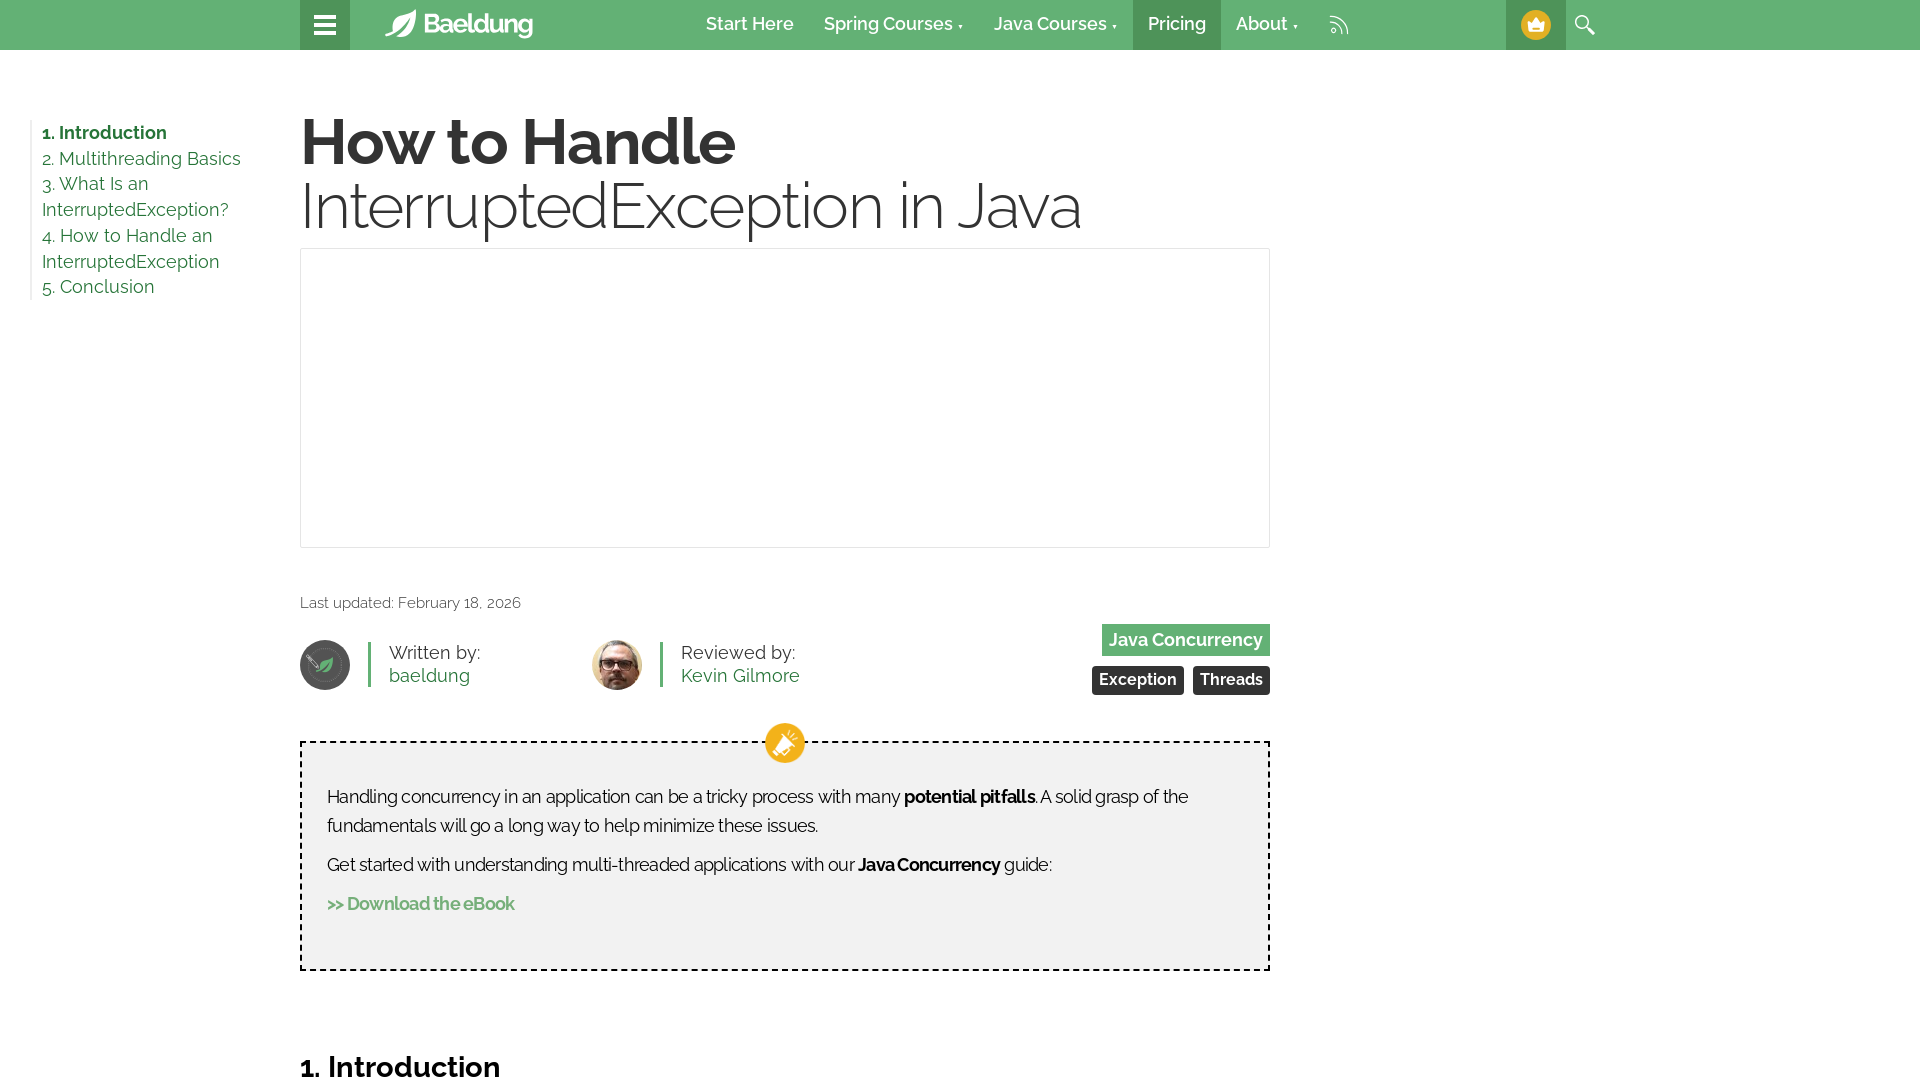